Tests a signup form by filling in first name, last name, and email fields, then clicking the sign up button to submit the form.

Starting URL: http://secure-retreat-92358.herokuapp.com/

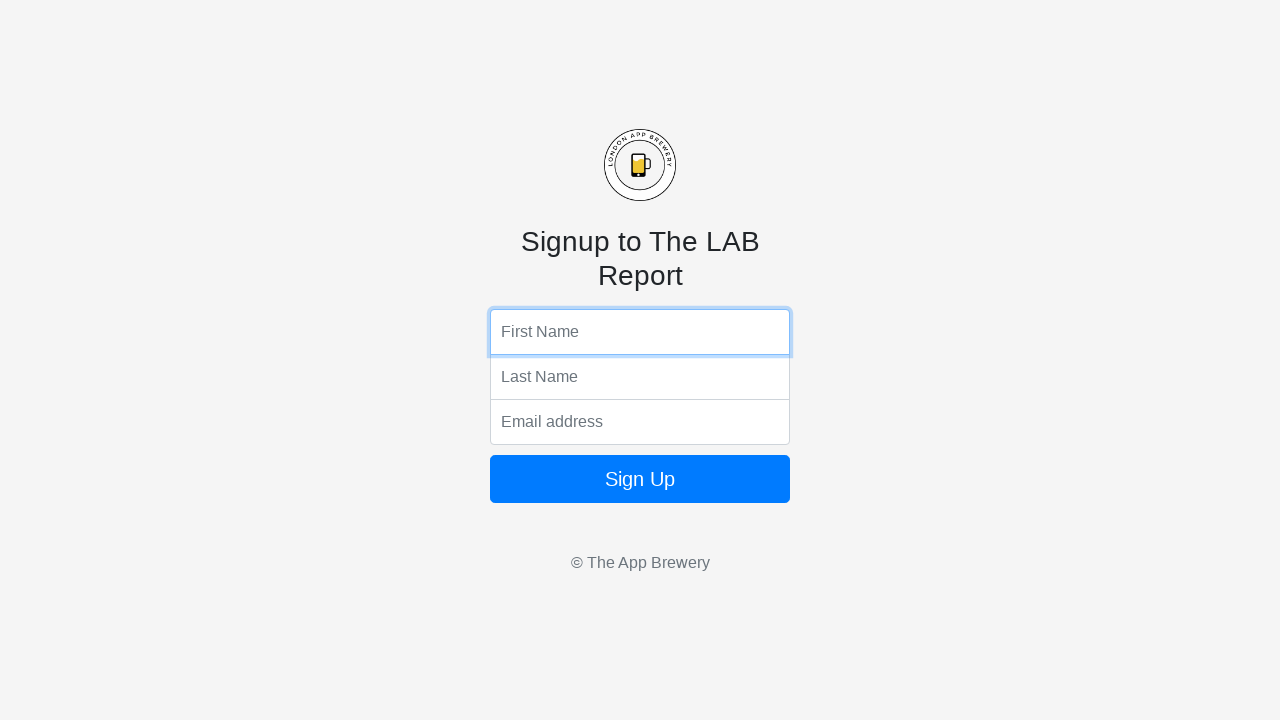

Filled first name field with 'Marcus' on input[name='fName']
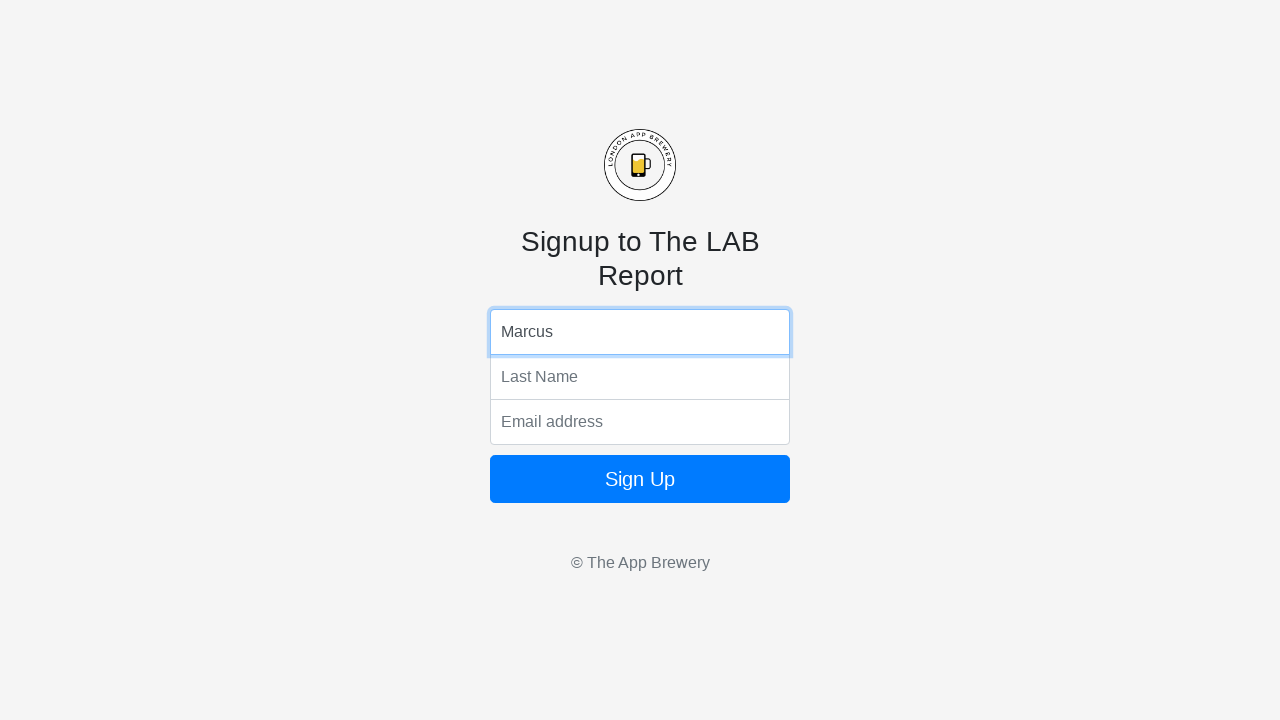

Filled last name field with 'Thompson' on input[name='lName']
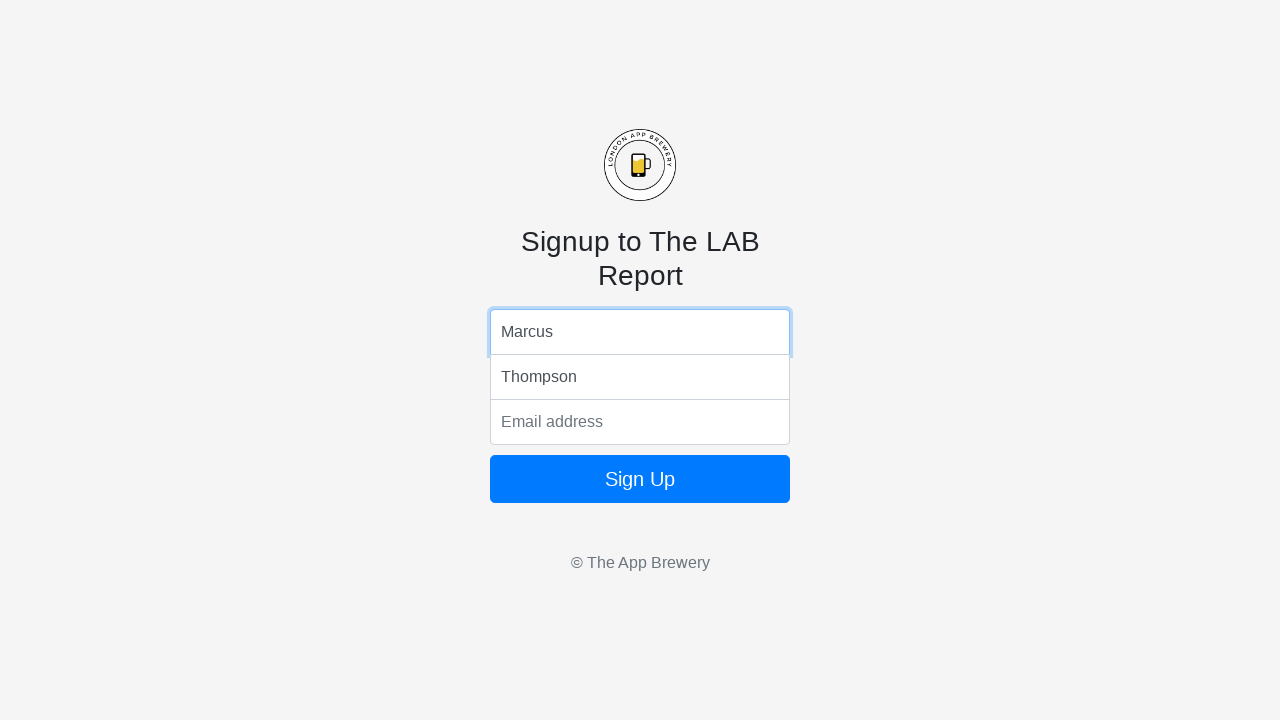

Filled email field with 'marcus.thompson@example.com' on input[name='email']
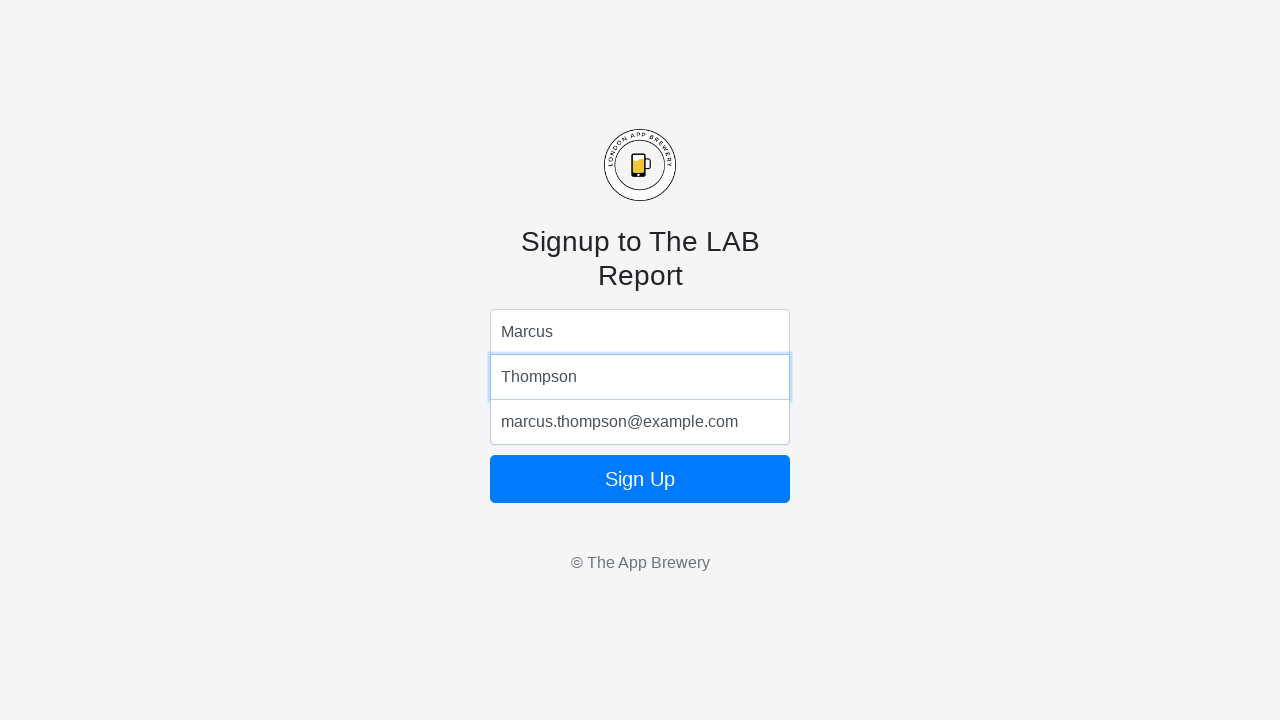

Clicked sign up button to submit the form at (640, 479) on .btn-primary
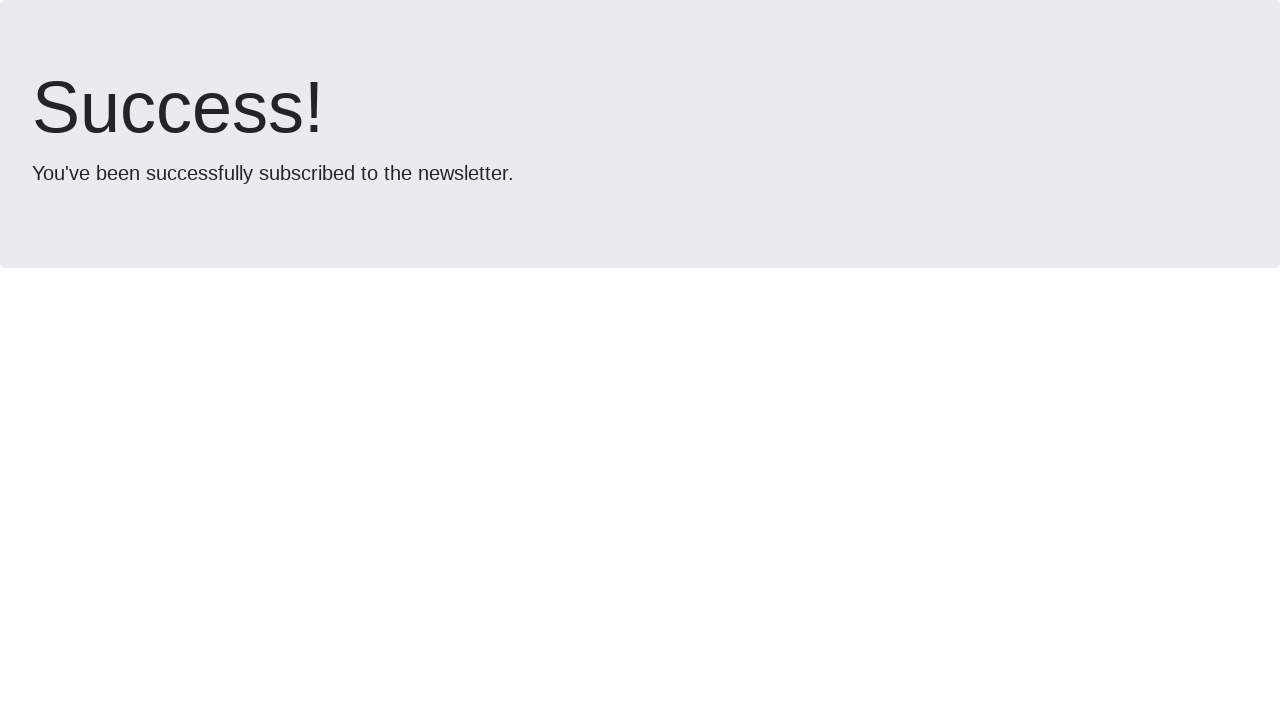

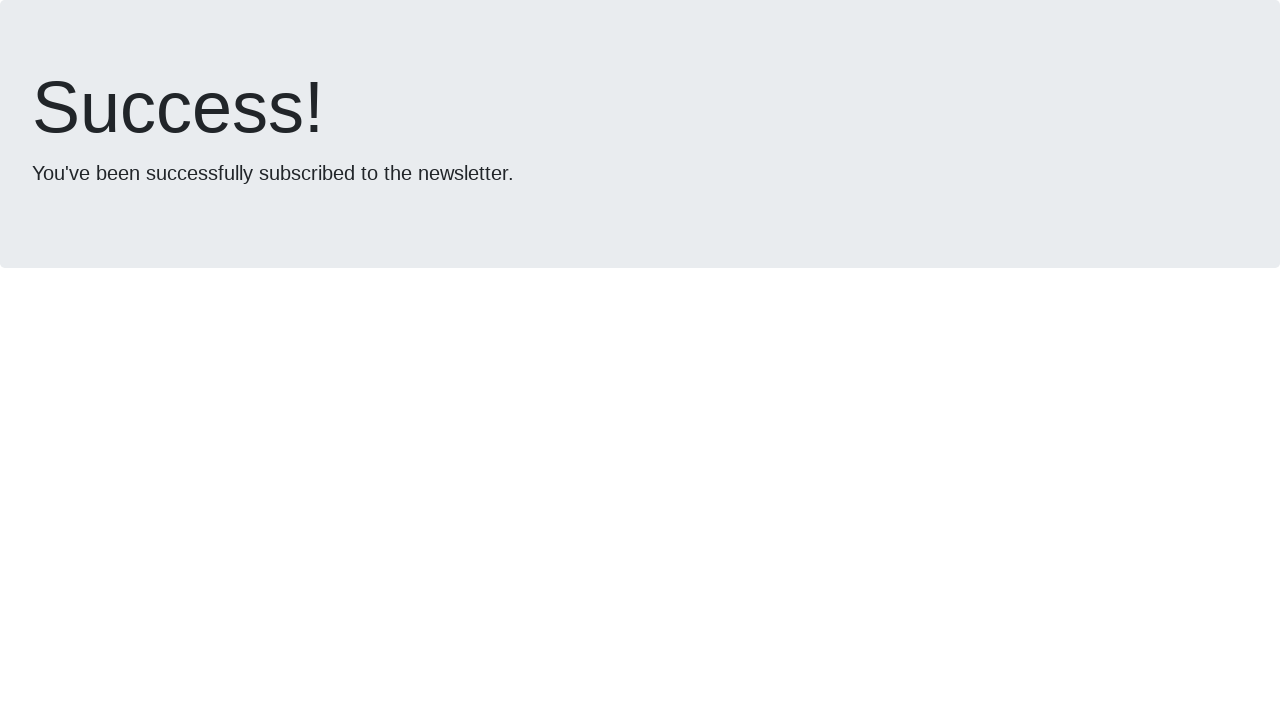